Tests user registration functionality by filling out the registration form with personal details including name, email, phone, and password, then submitting the form to create a new account.

Starting URL: https://awesomeqa.com/ui/index.php?route=account/register

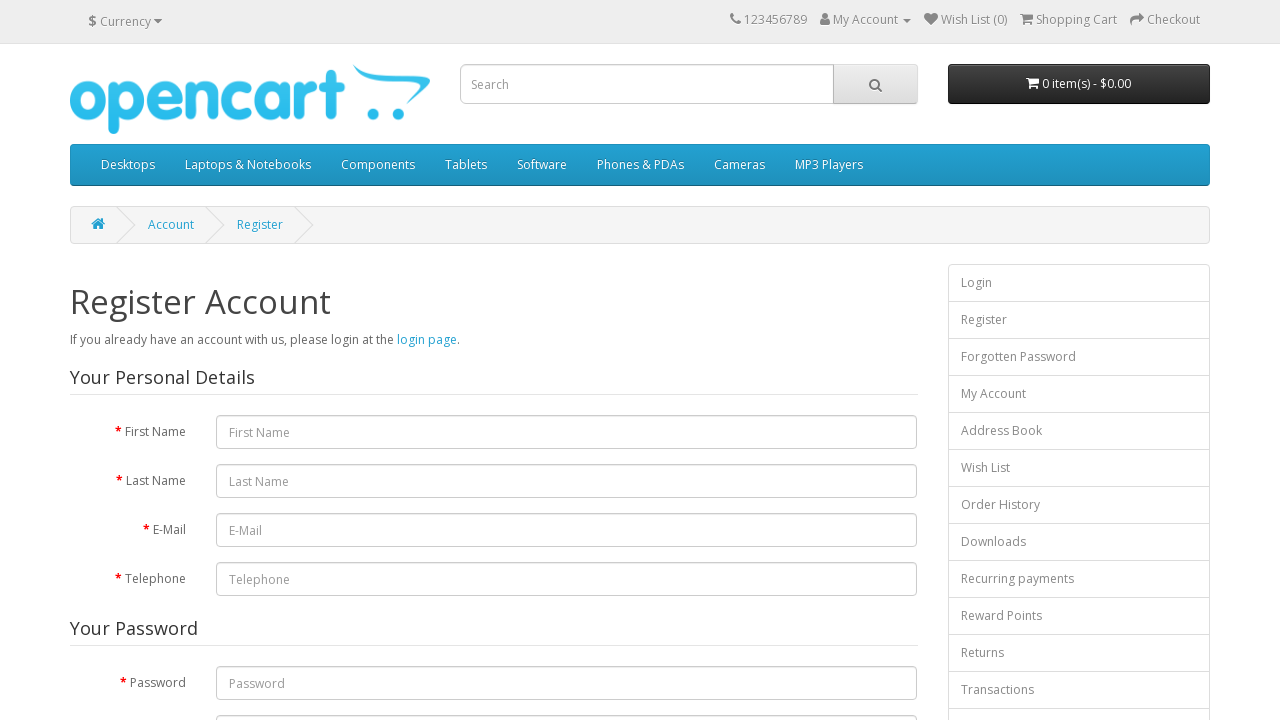

Filled first name field with 'Marcus' on input[name='firstname']
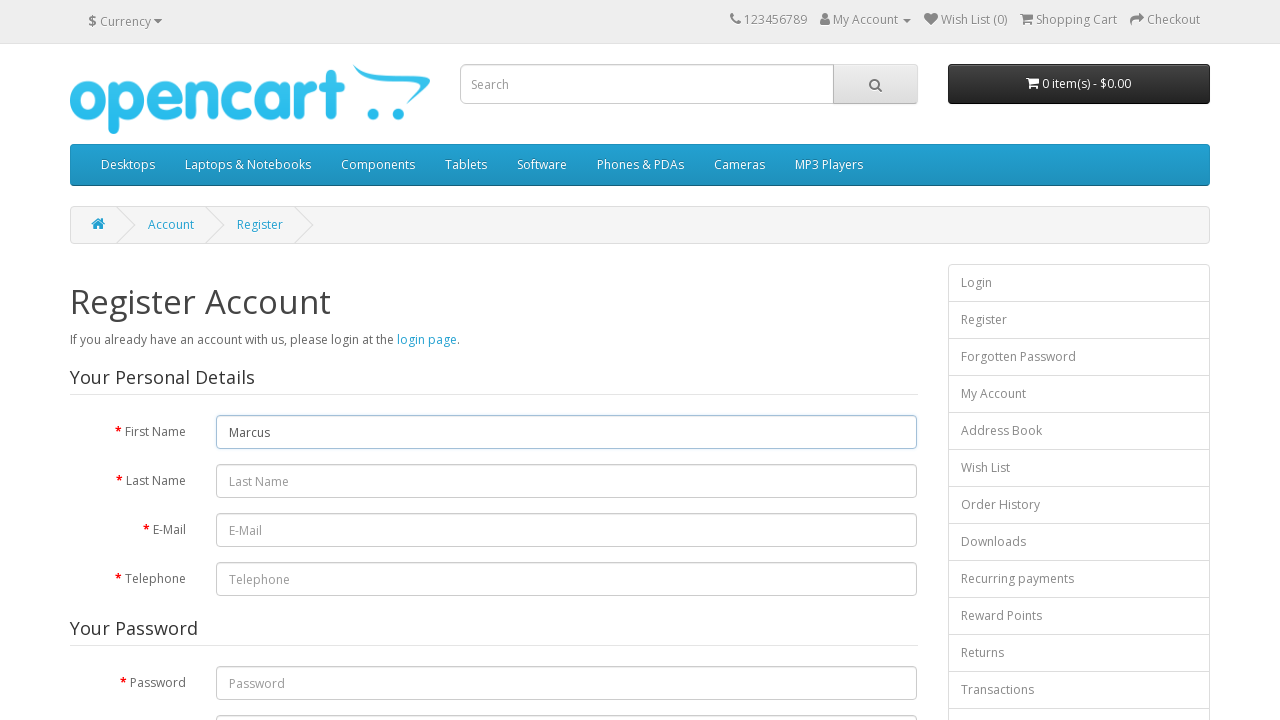

Filled last name field with 'Thompson' on #input-lastname
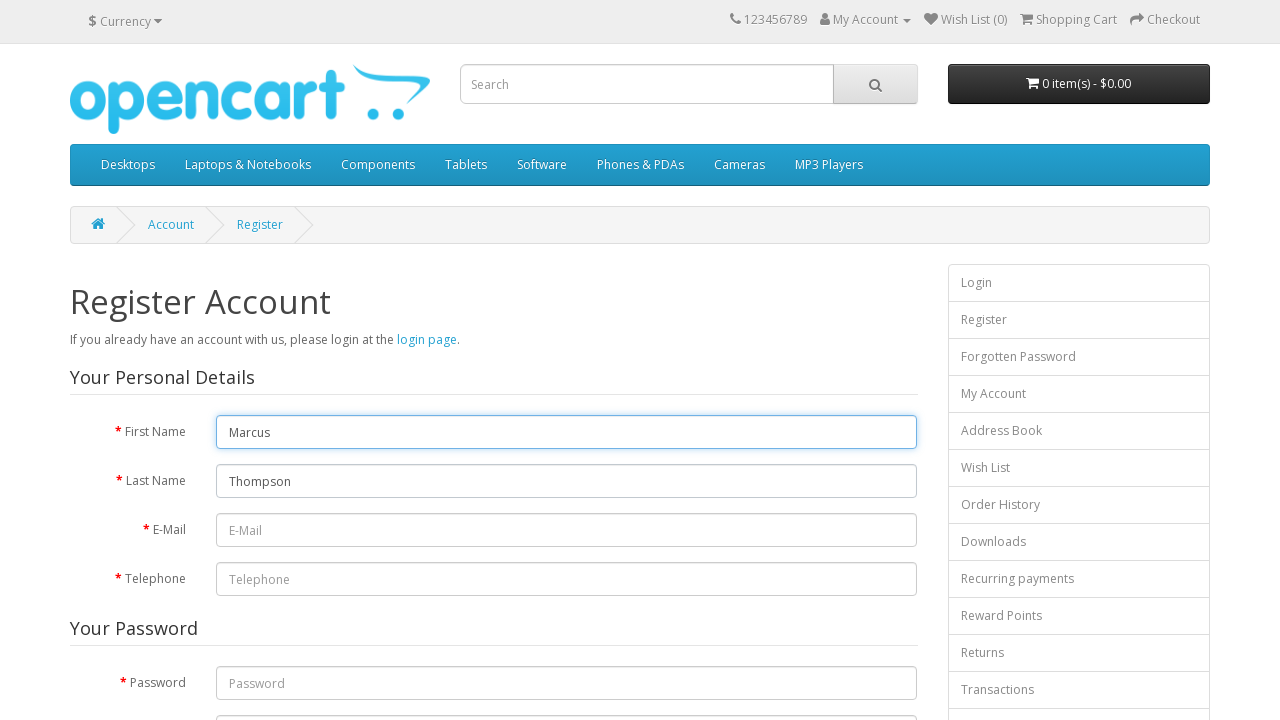

Filled email field with 'marcus.thompson847@gmail.com' on input[name='email']
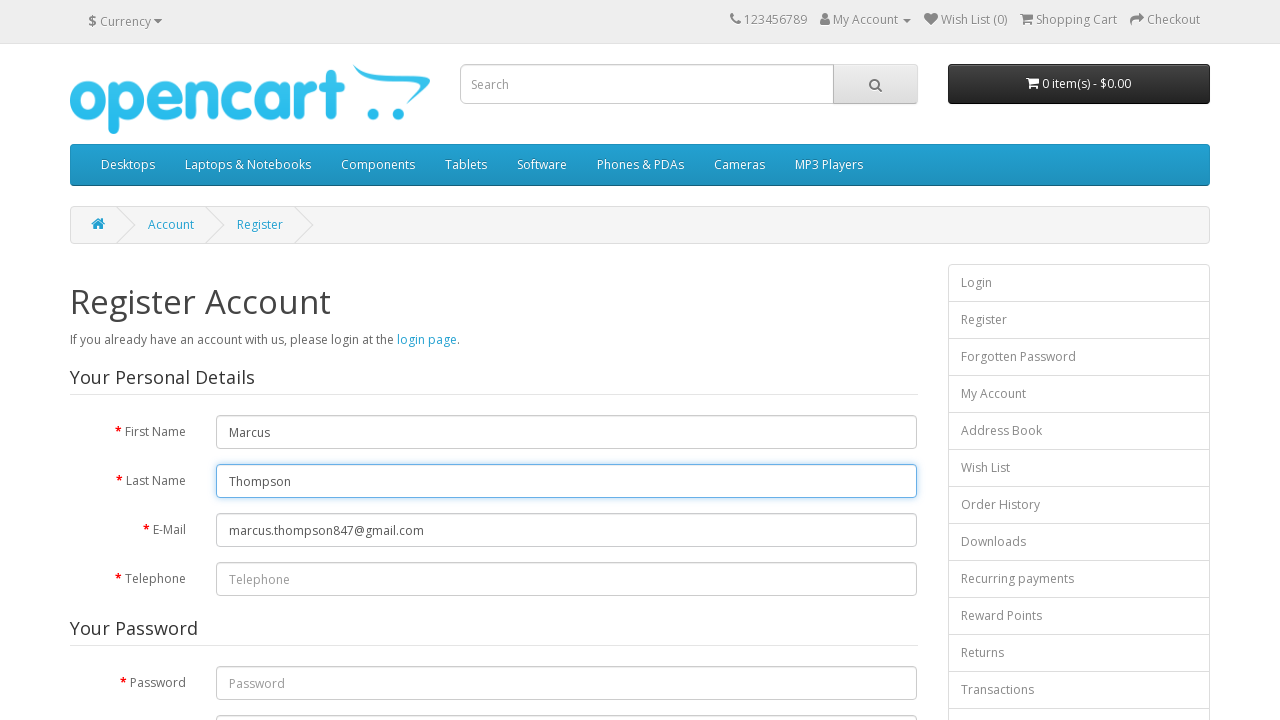

Filled telephone field with '5551234567' on #input-telephone
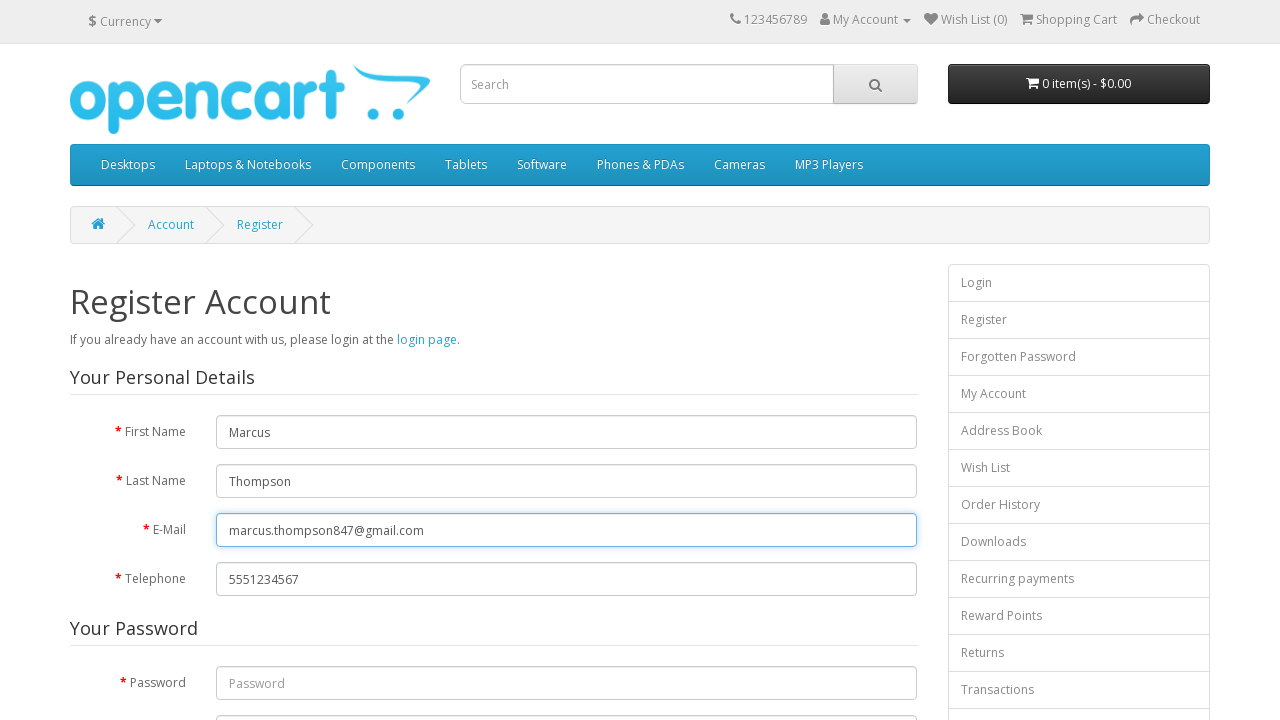

Filled password field with 'SecurePass789' on input[name='password']
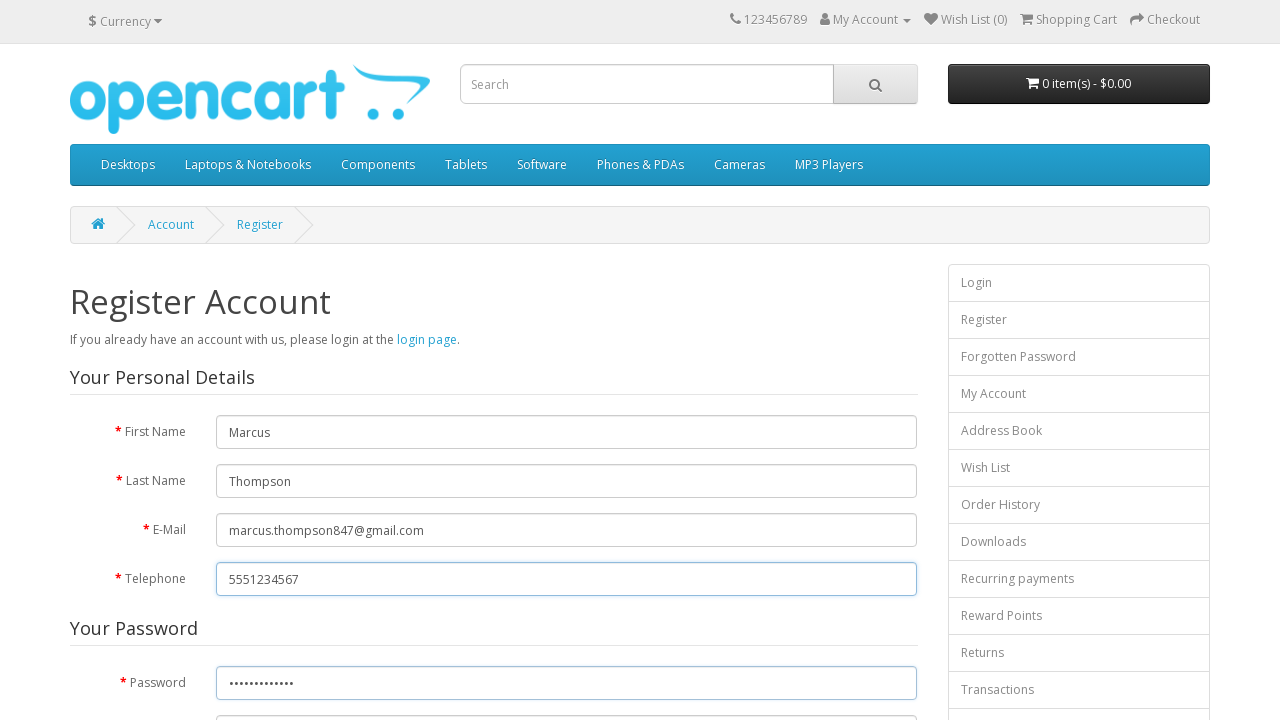

Filled confirm password field with 'SecurePass789' on input[name='confirm']
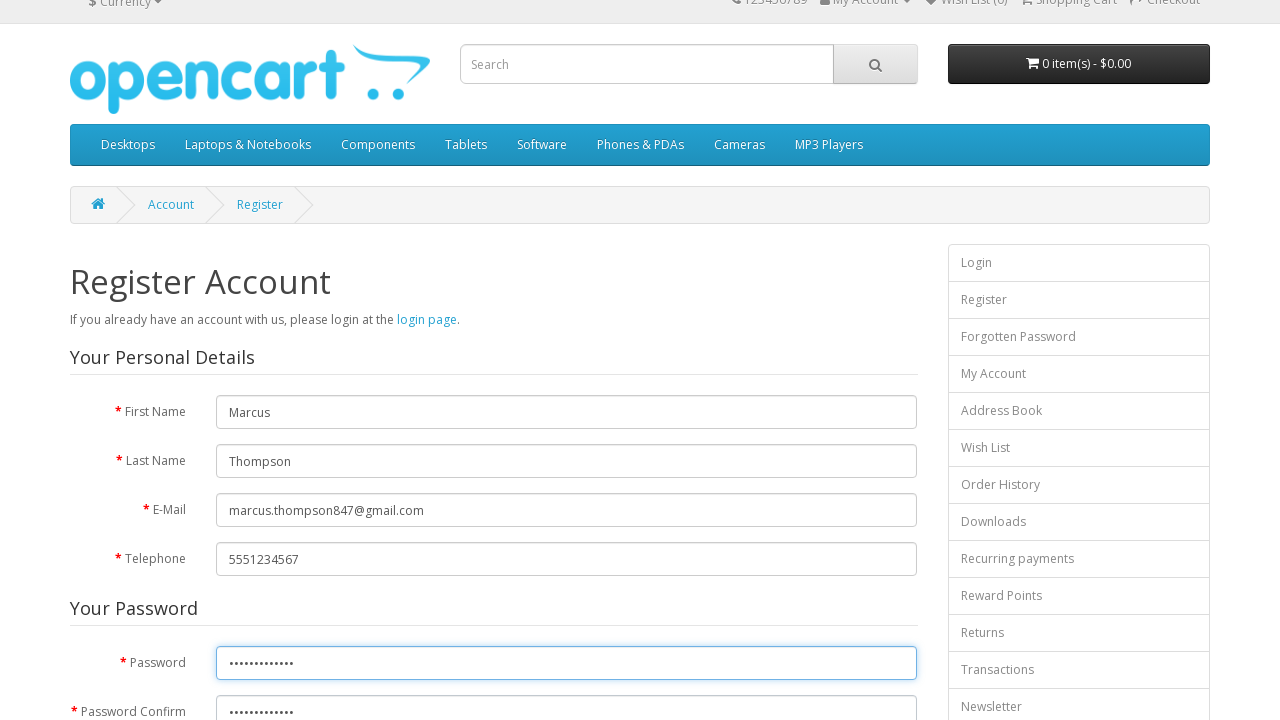

Clicked newsletter opt-out option at (276, 373) on input[name='newsletter'][value='0']
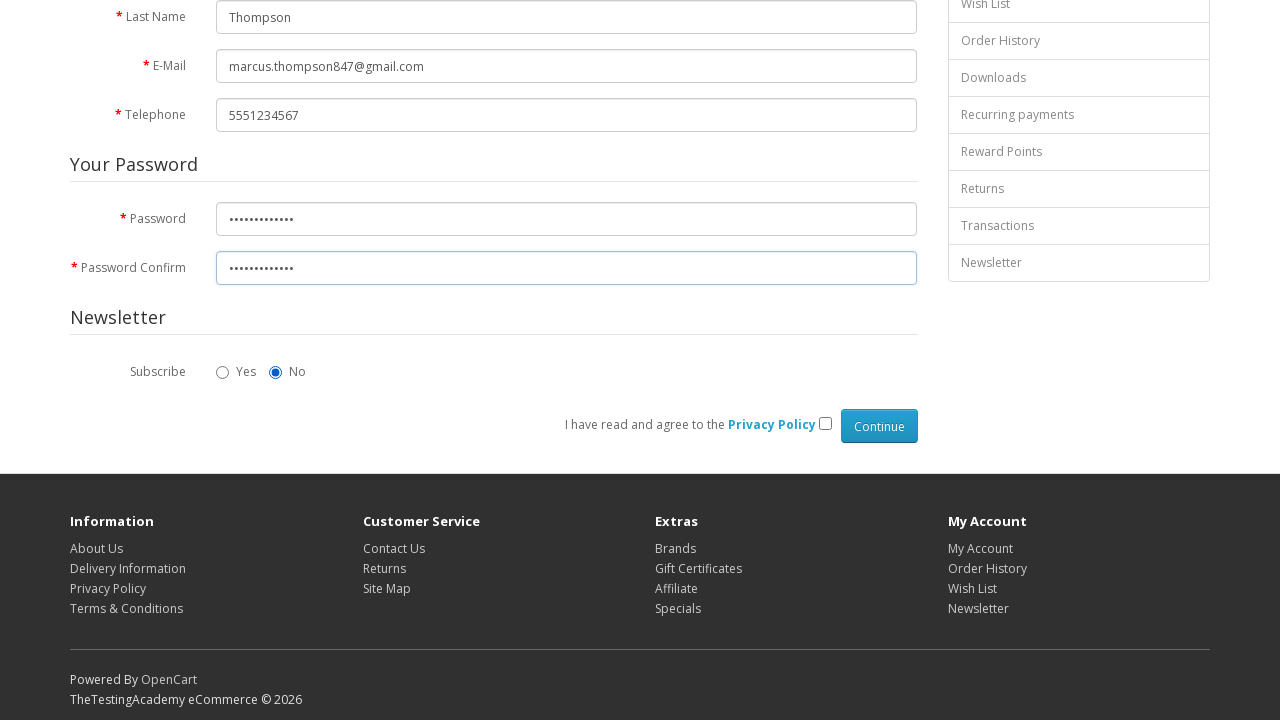

Clicked agree to terms checkbox at (825, 423) on input[name='agree']
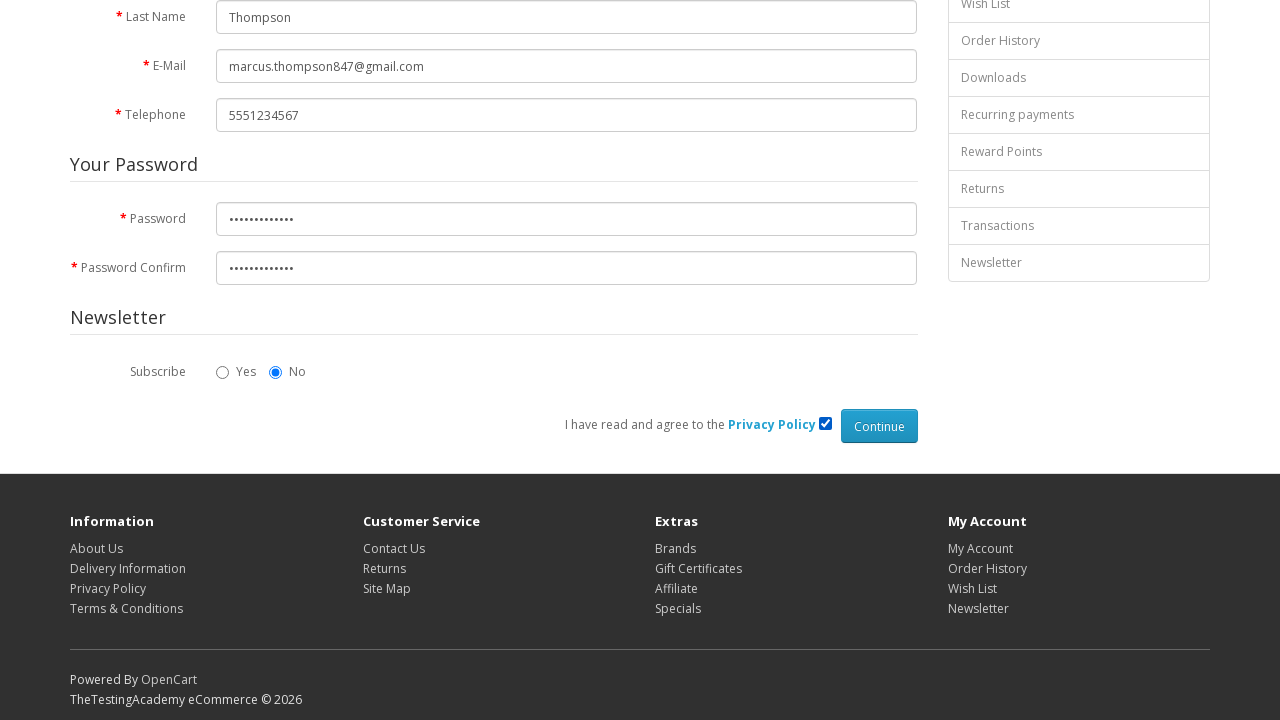

Clicked submit button to create account at (879, 426) on input.btn.btn-primary
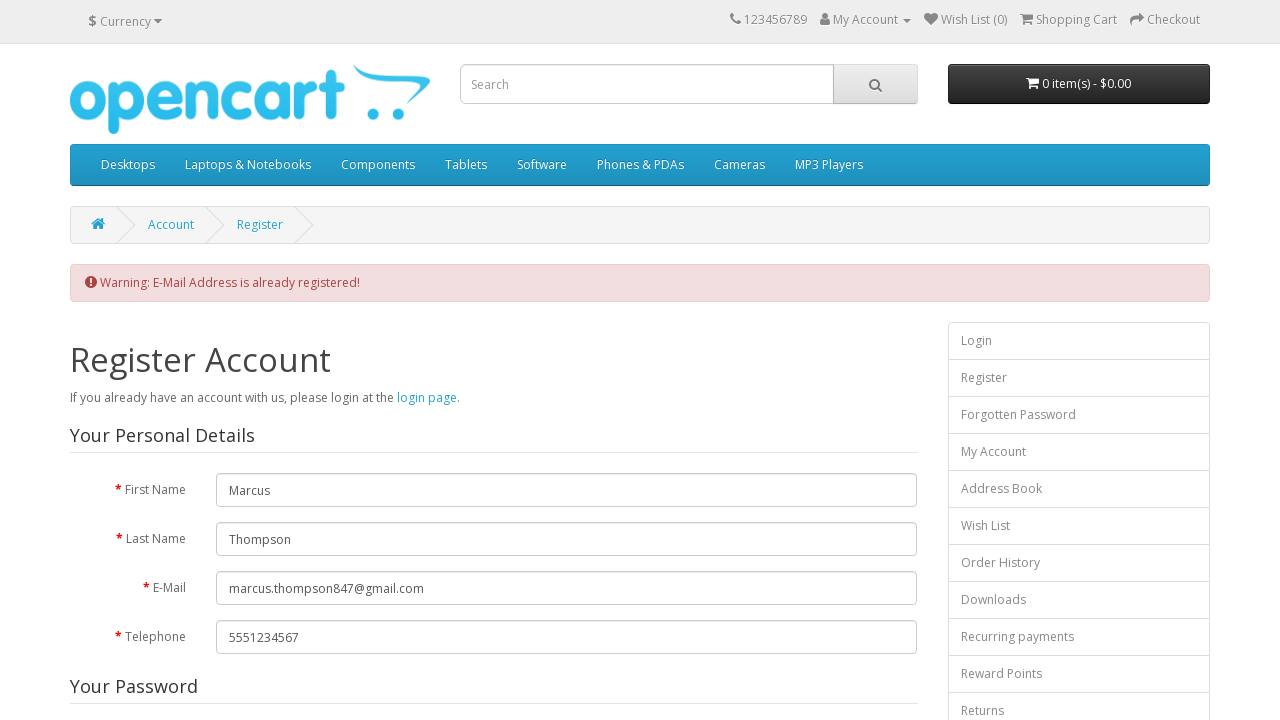

Page loaded after account registration submission
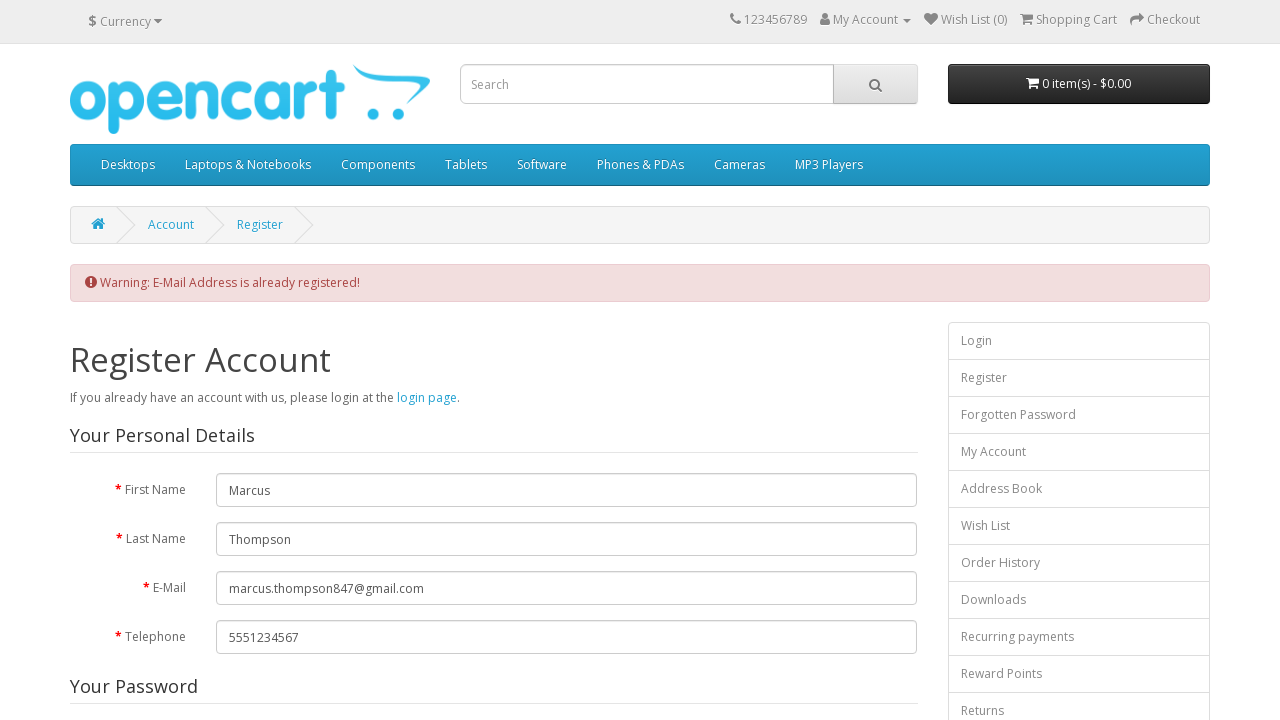

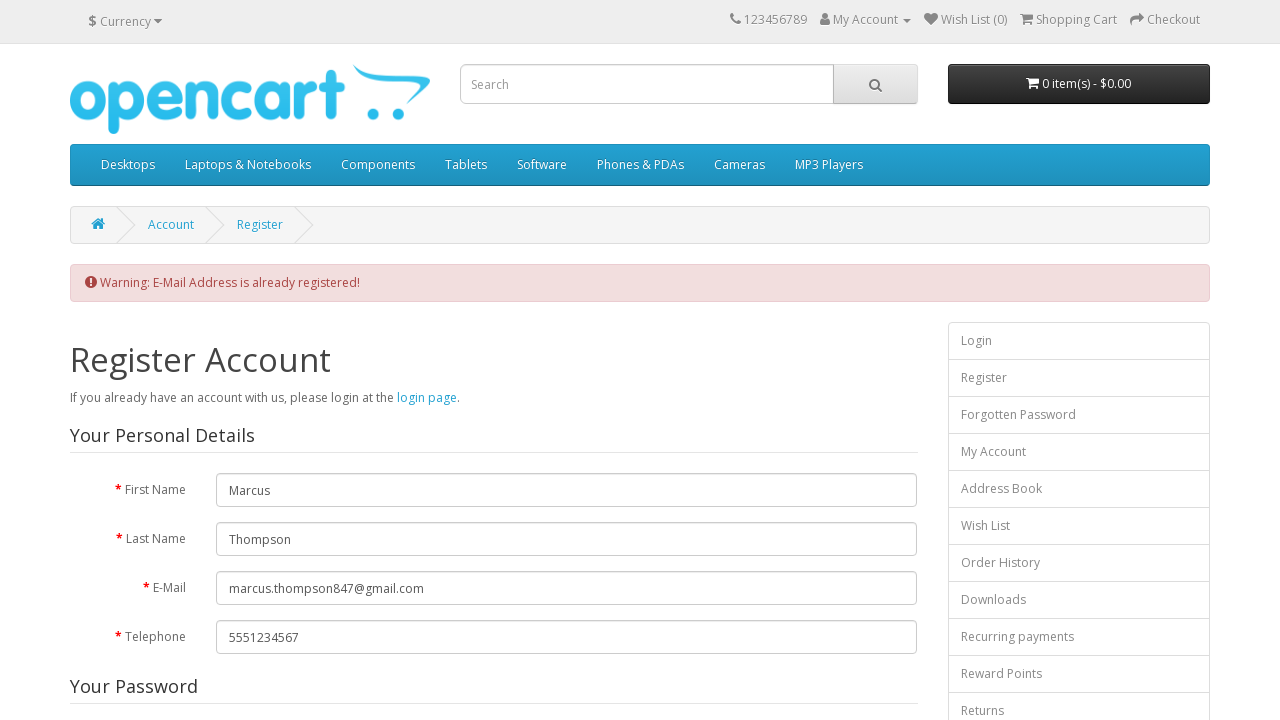